Tests that a ZIP code with text characters is rejected with an error message

Starting URL: https://www.sharelane.com/cgi-bin/register.py

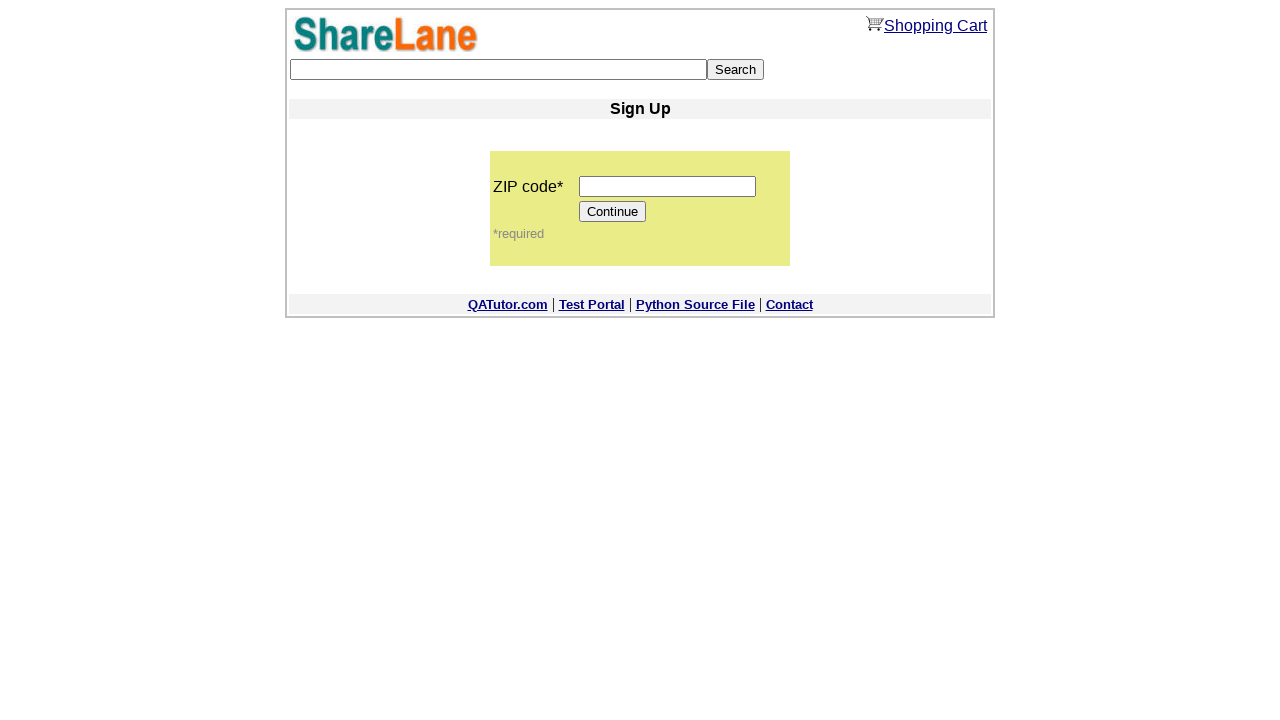

Filled ZIP code field with text 'aaa' on input[name='zip_code']
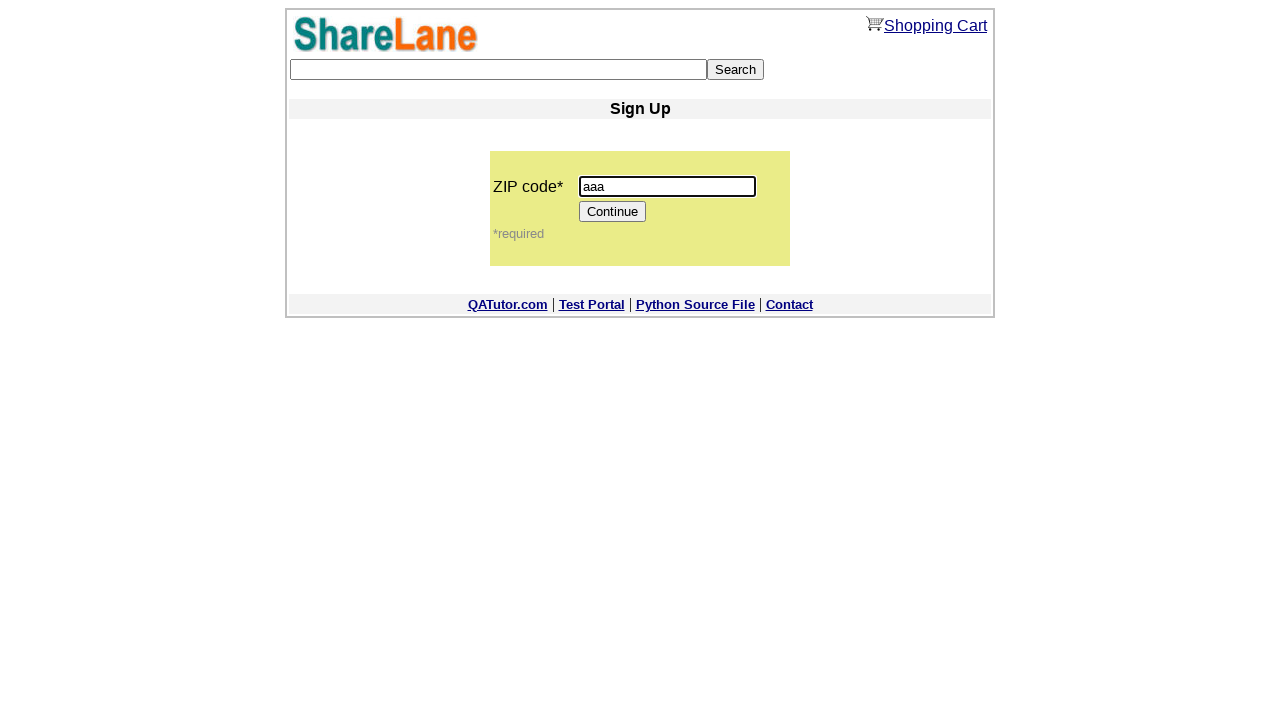

Clicked Continue button at (613, 212) on [value=Continue]
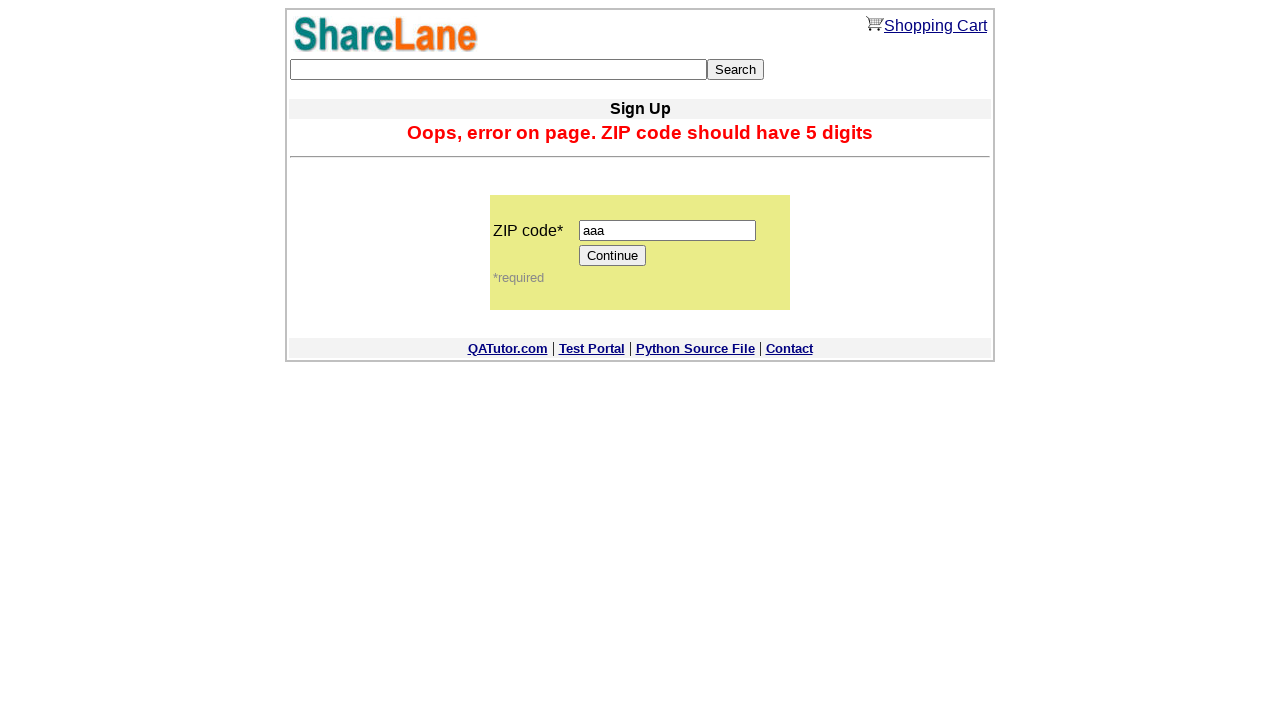

Error message appeared - ZIP code with text was rejected
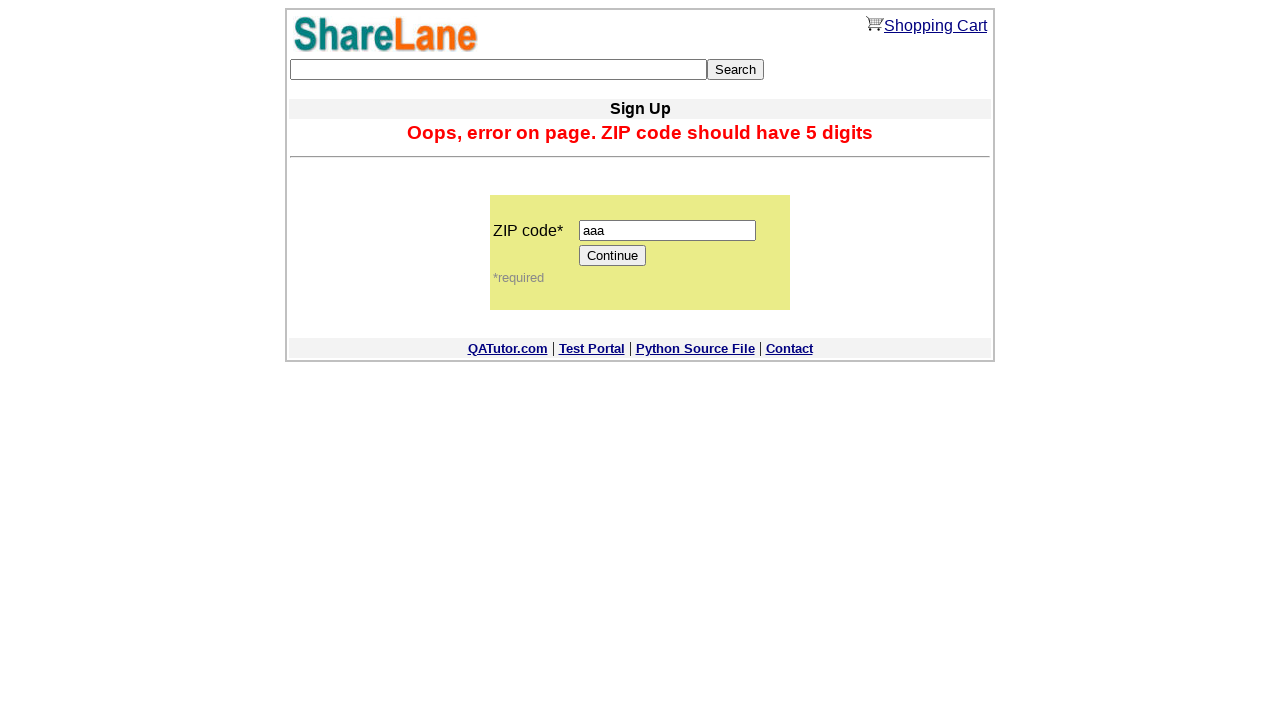

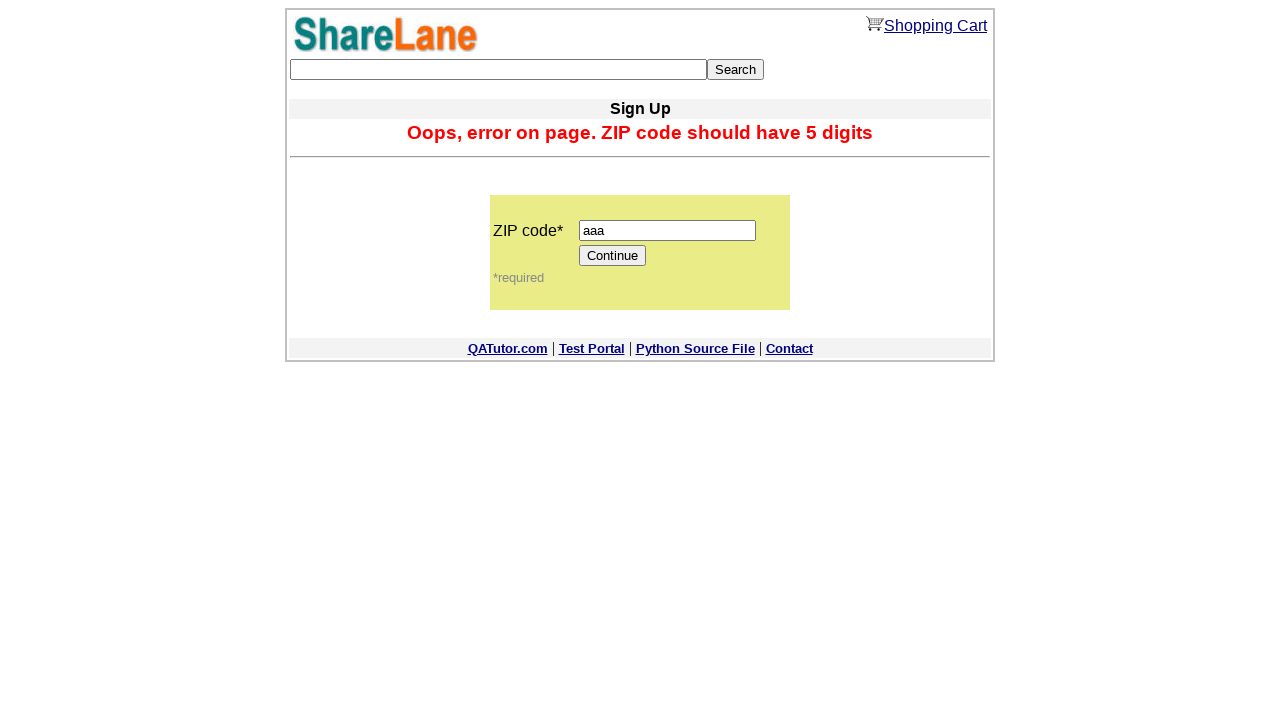